Tests finding and clicking a link by its text content, then fills out a registration/contact form with personal information (first name, last name, city, country) and submits it.

Starting URL: http://suninjuly.github.io/find_link_text

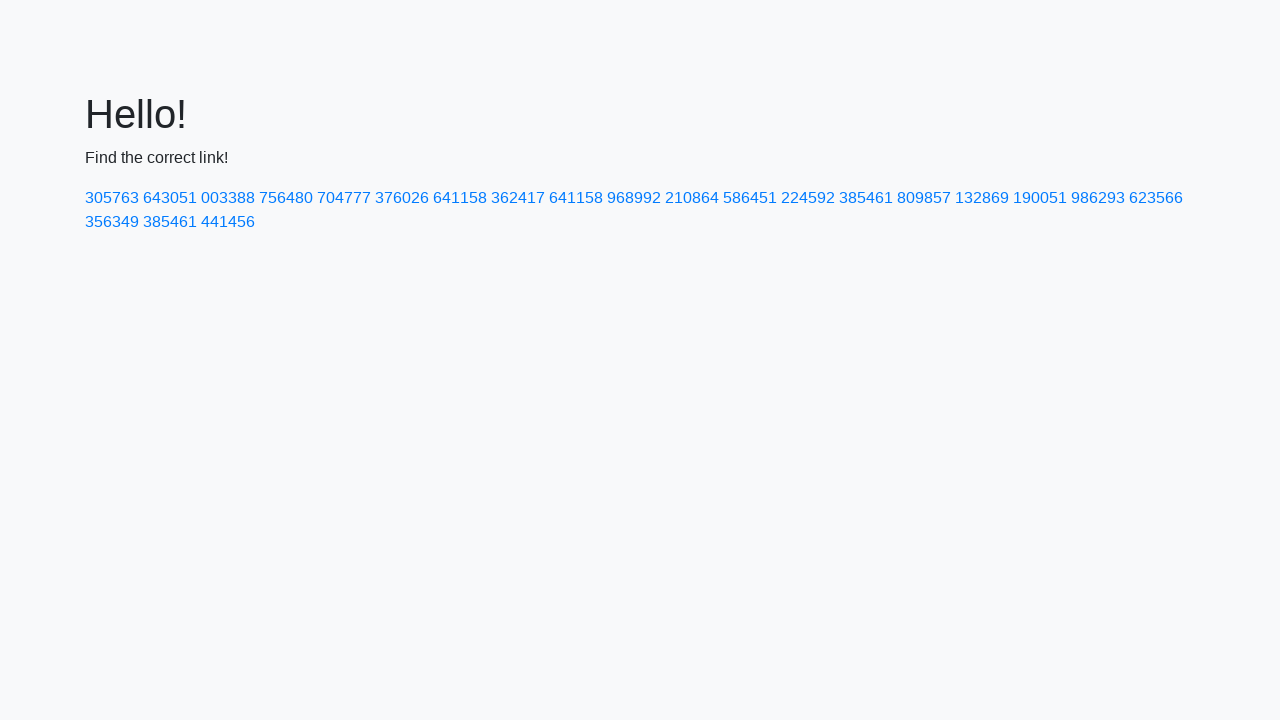

Clicked link with text '224592' at (808, 198) on text=224592
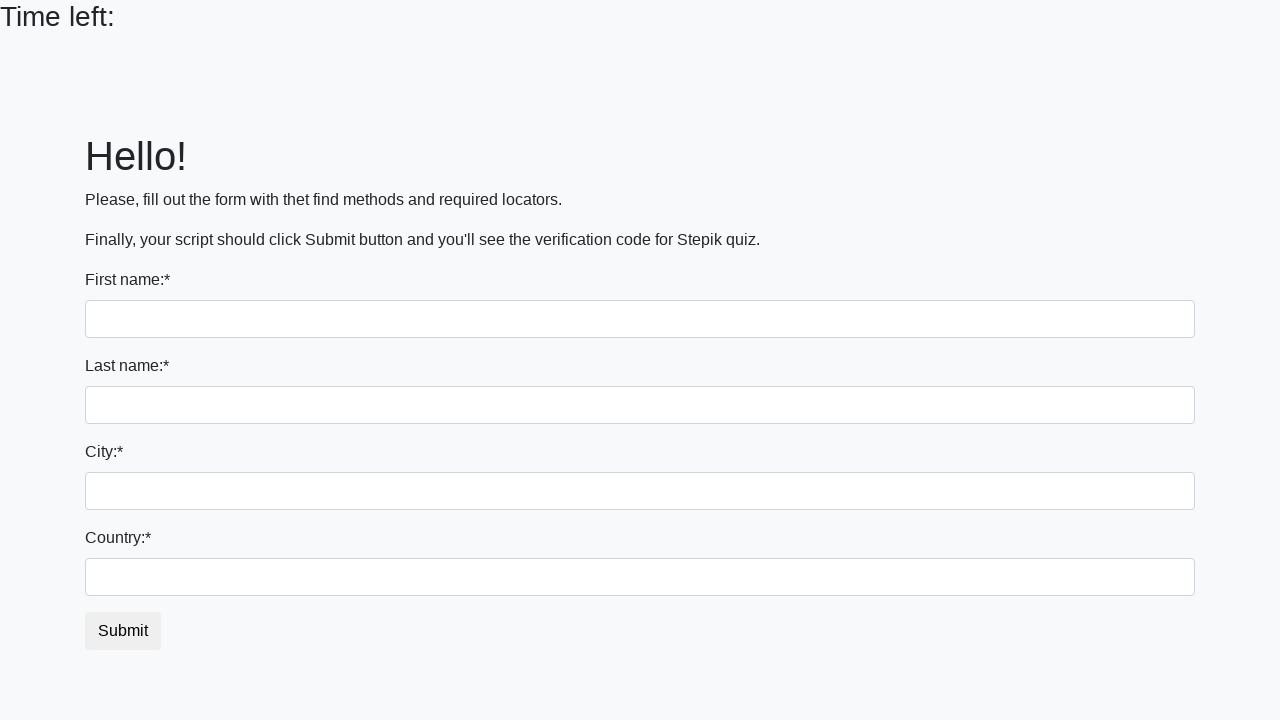

Filled first name field with 'Ivan' on input[name='first_name']
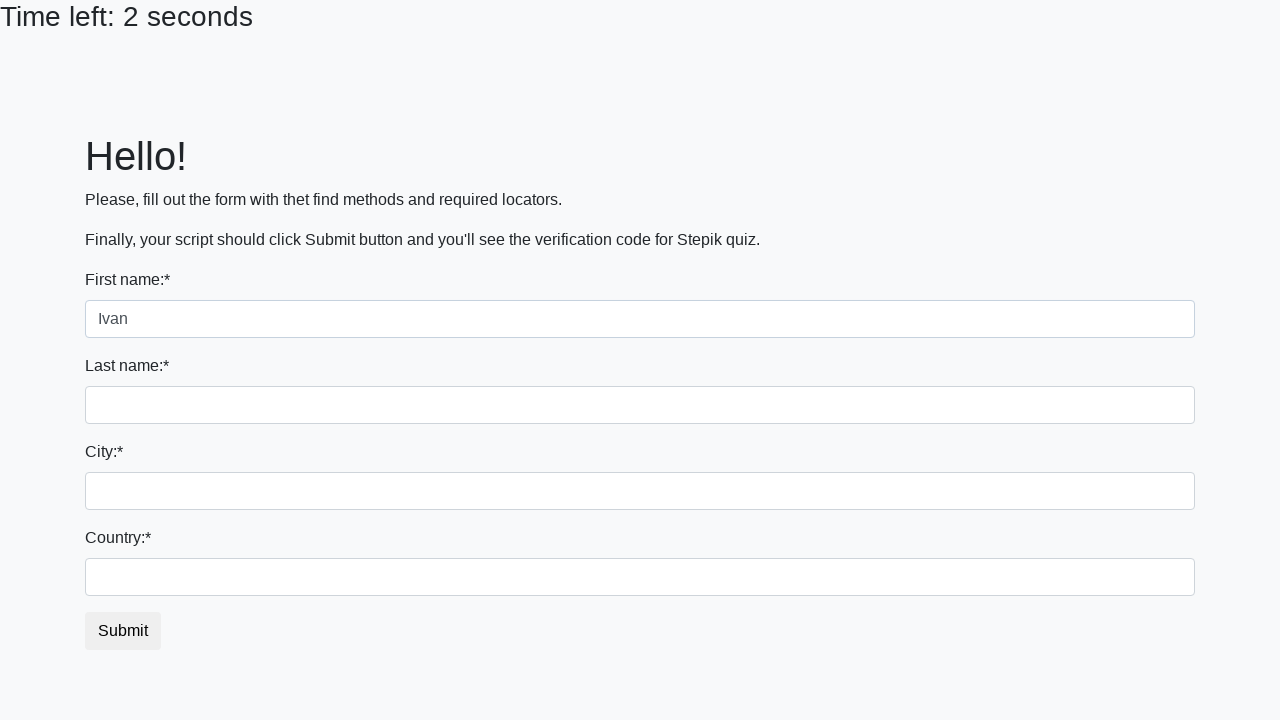

Filled last name field with 'Petrov' on input[name='last_name']
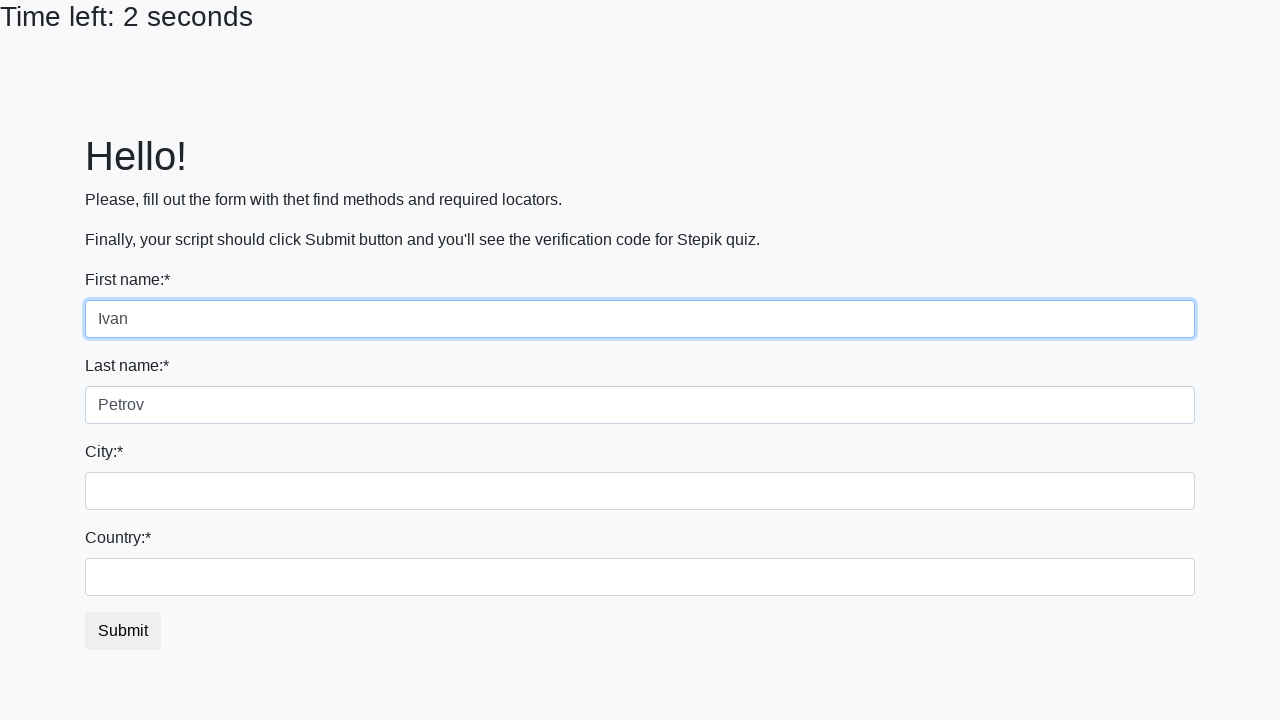

Filled city field with 'Smolensk' on input[name='firstname']
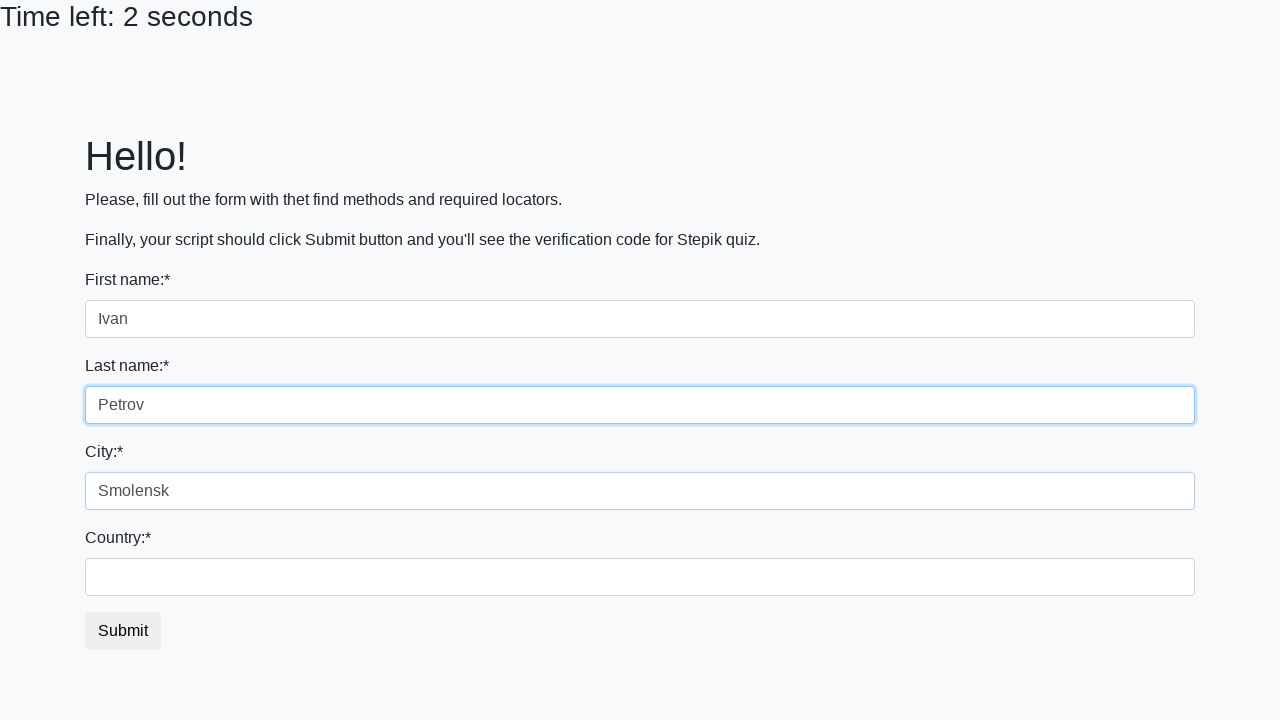

Filled country field with 'Russia' on #country
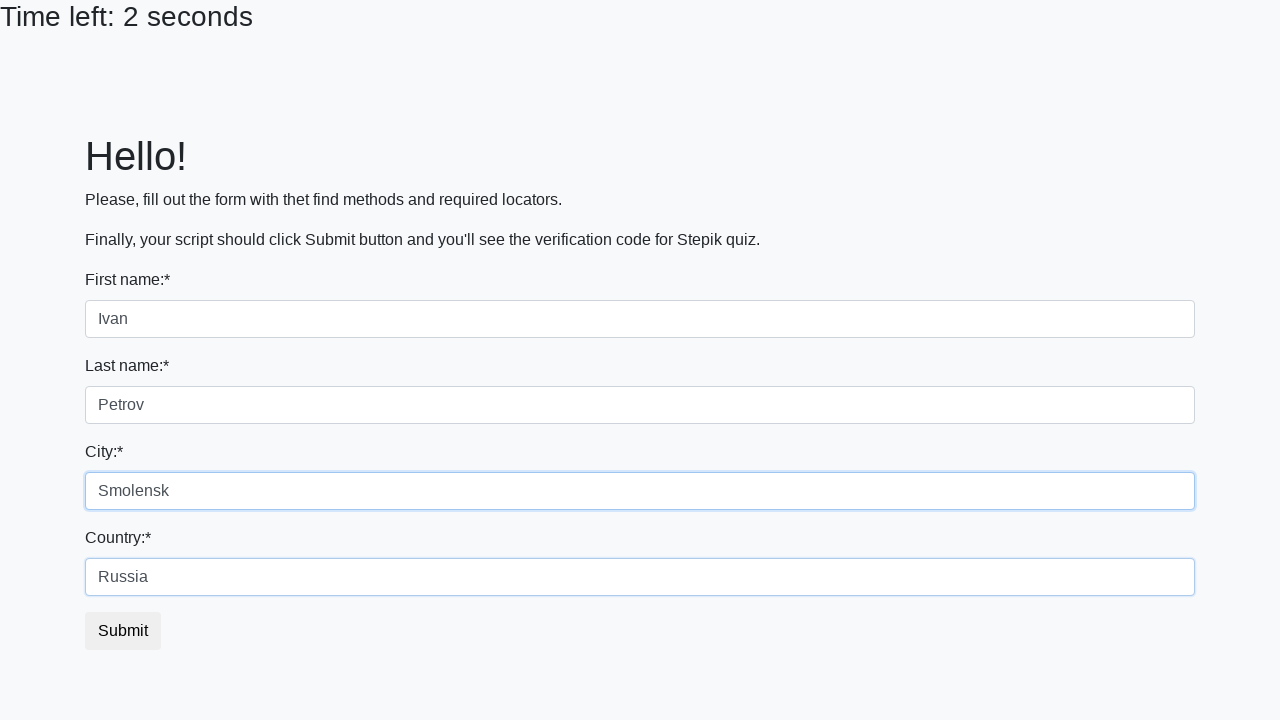

Clicked submit button to submit the form at (123, 631) on button.btn
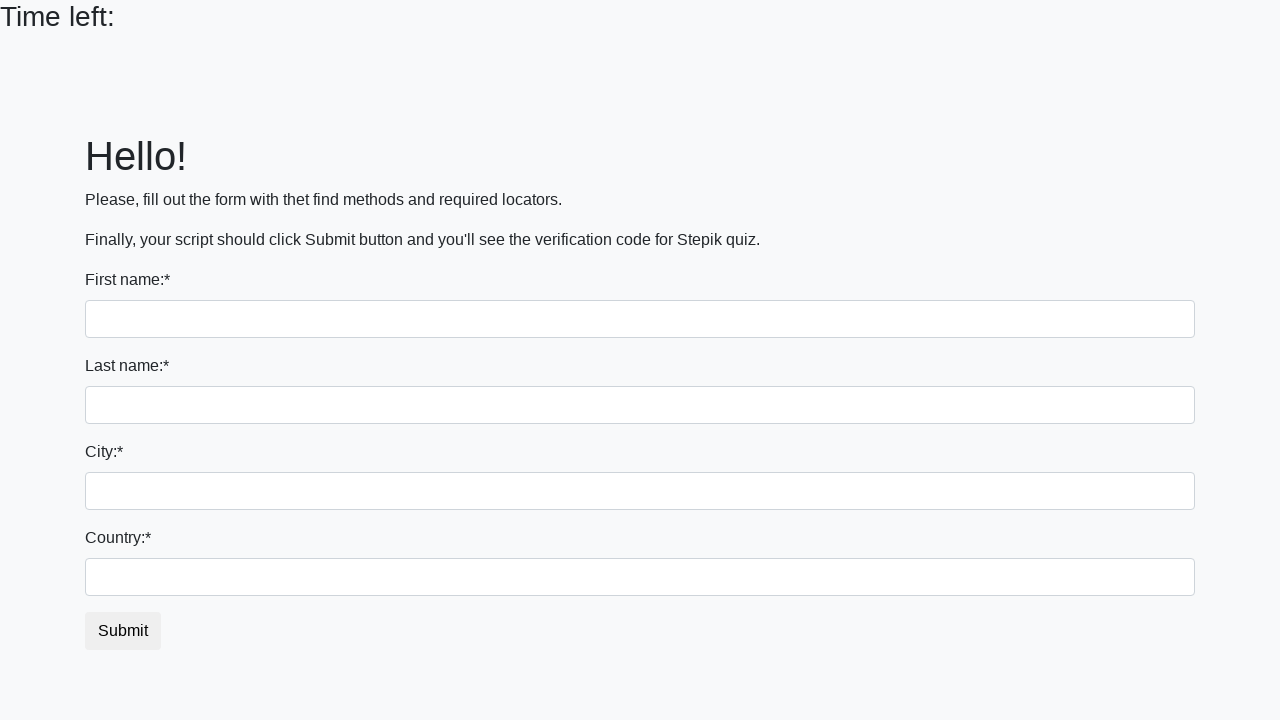

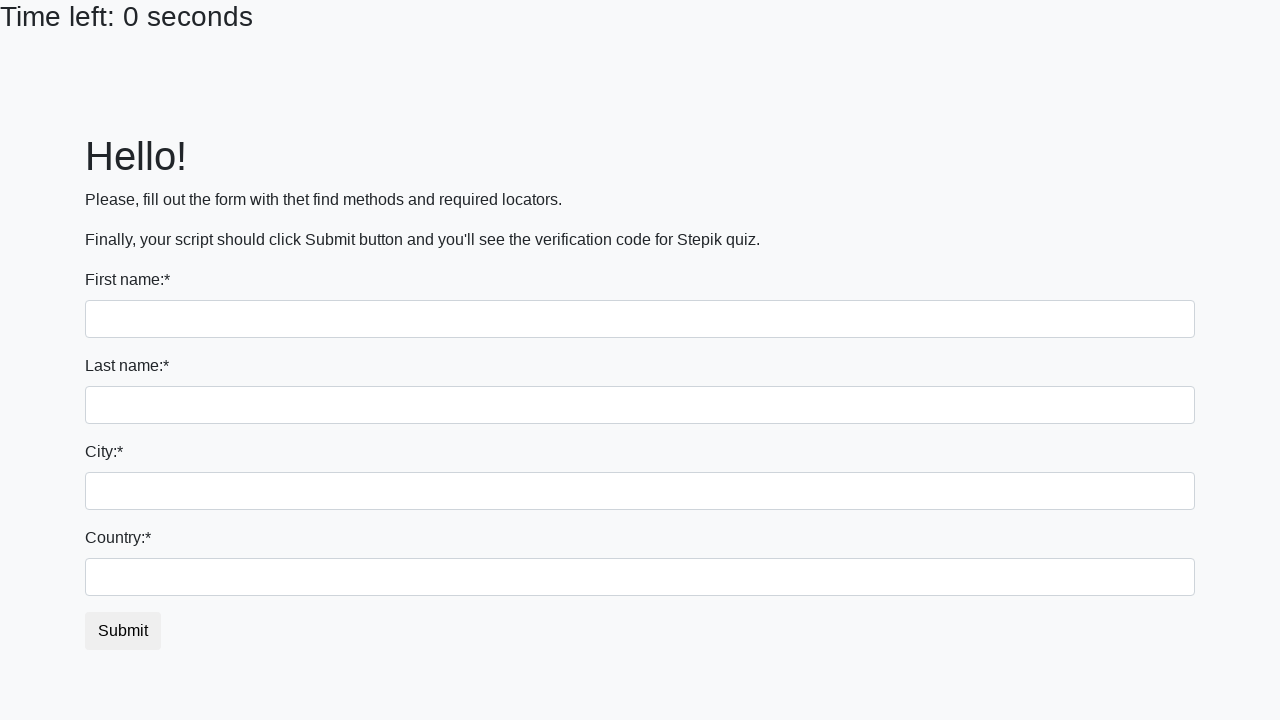